Tests handling JavaScript confirm dialogs by clicking a button that triggers a confirm alert, accepting it, then dismissing it on a second attempt, and verifying the result messages.

Starting URL: https://the-internet.herokuapp.com/javascript_alerts

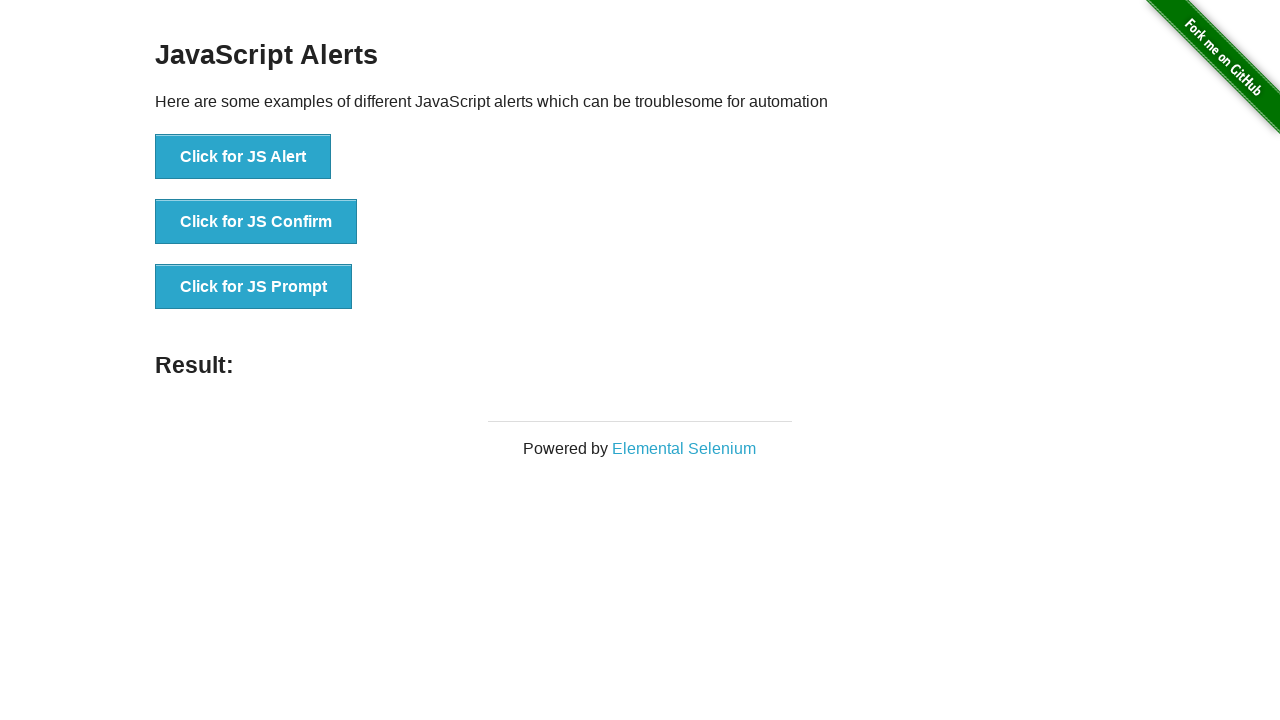

Set up dialog handler to accept confirm alert
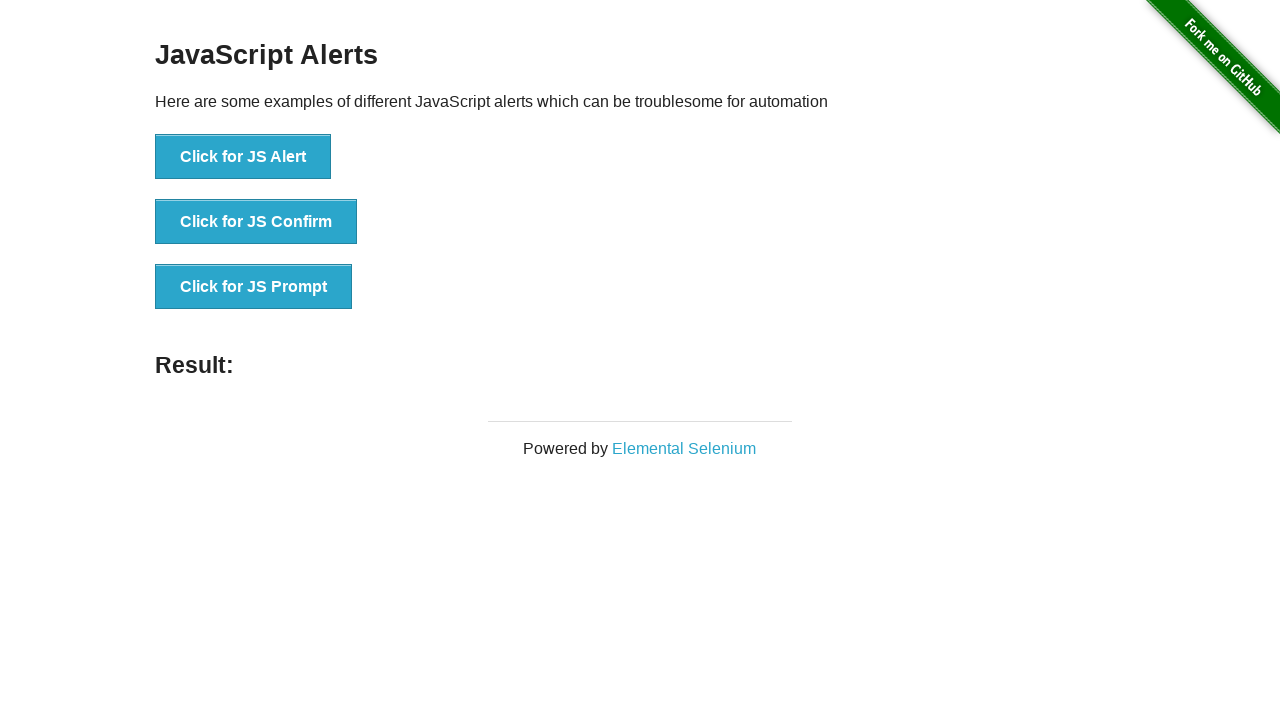

Clicked button to trigger JavaScript confirm alert and accepted it at (256, 222) on button[onclick='jsConfirm()']
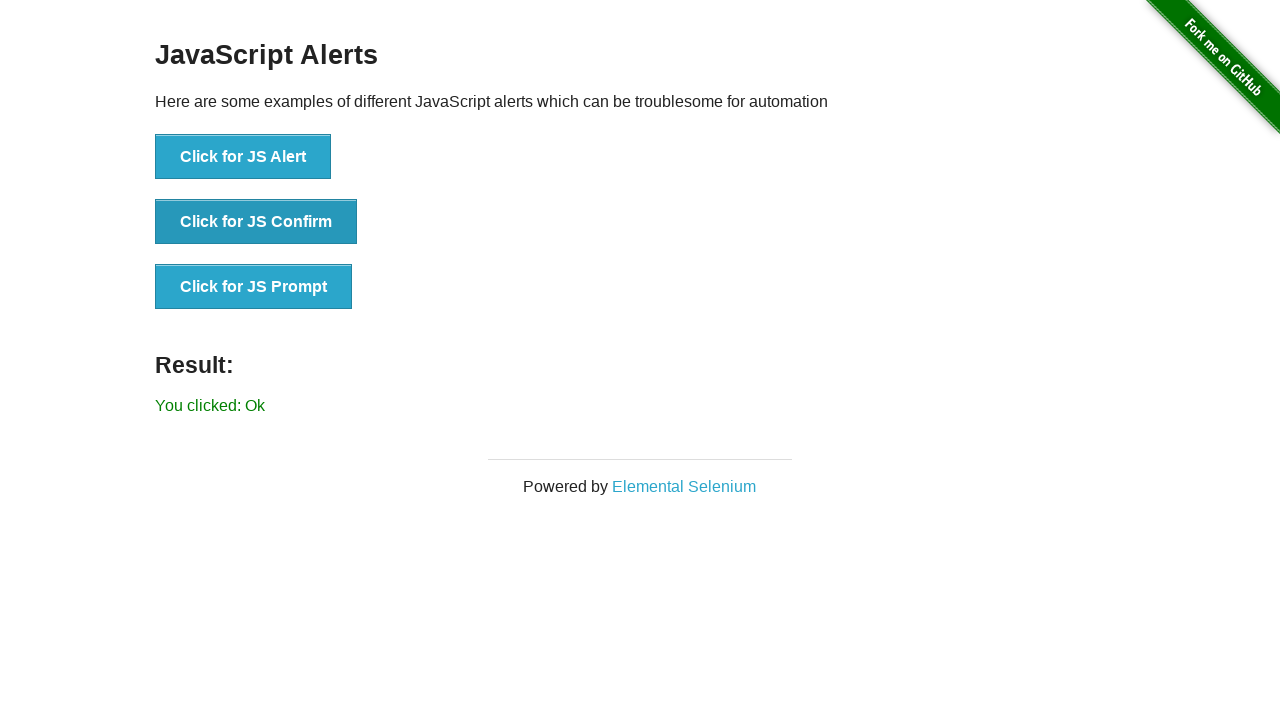

Result message displayed after accepting confirm alert
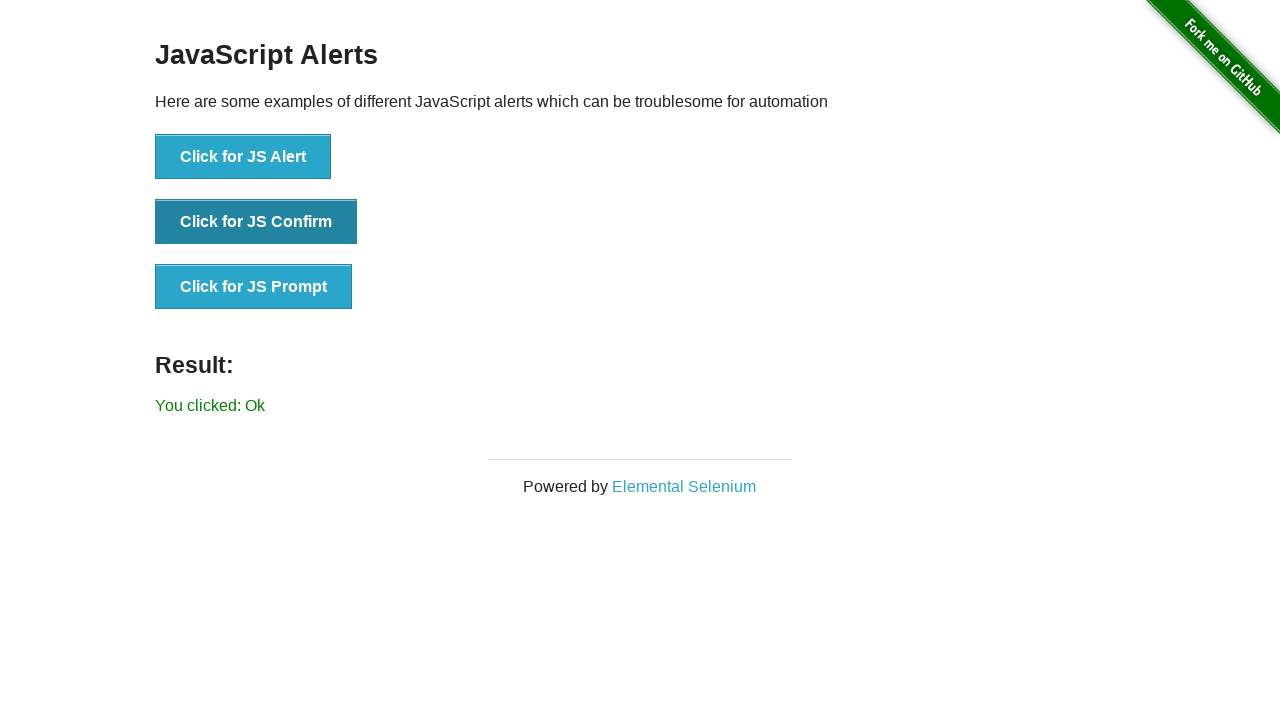

Set up dialog handler to dismiss confirm alert
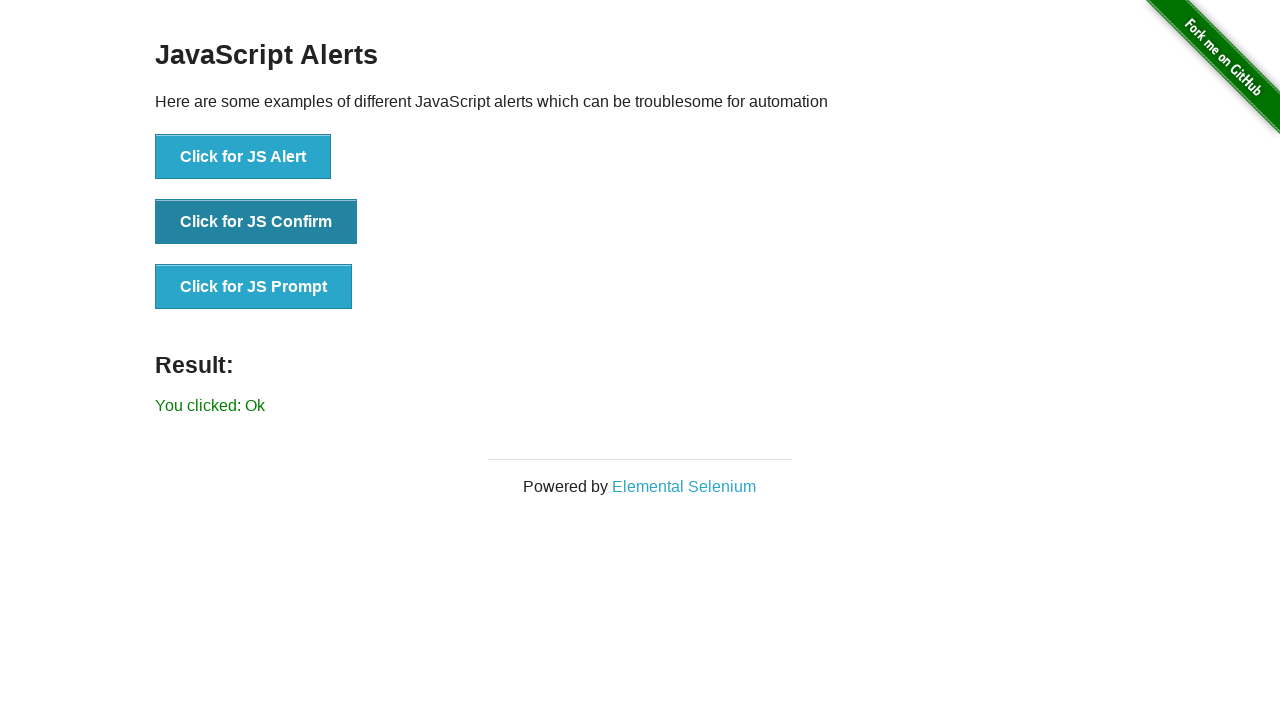

Clicked button to trigger JavaScript confirm alert and dismissed it at (256, 222) on button[onclick='jsConfirm()']
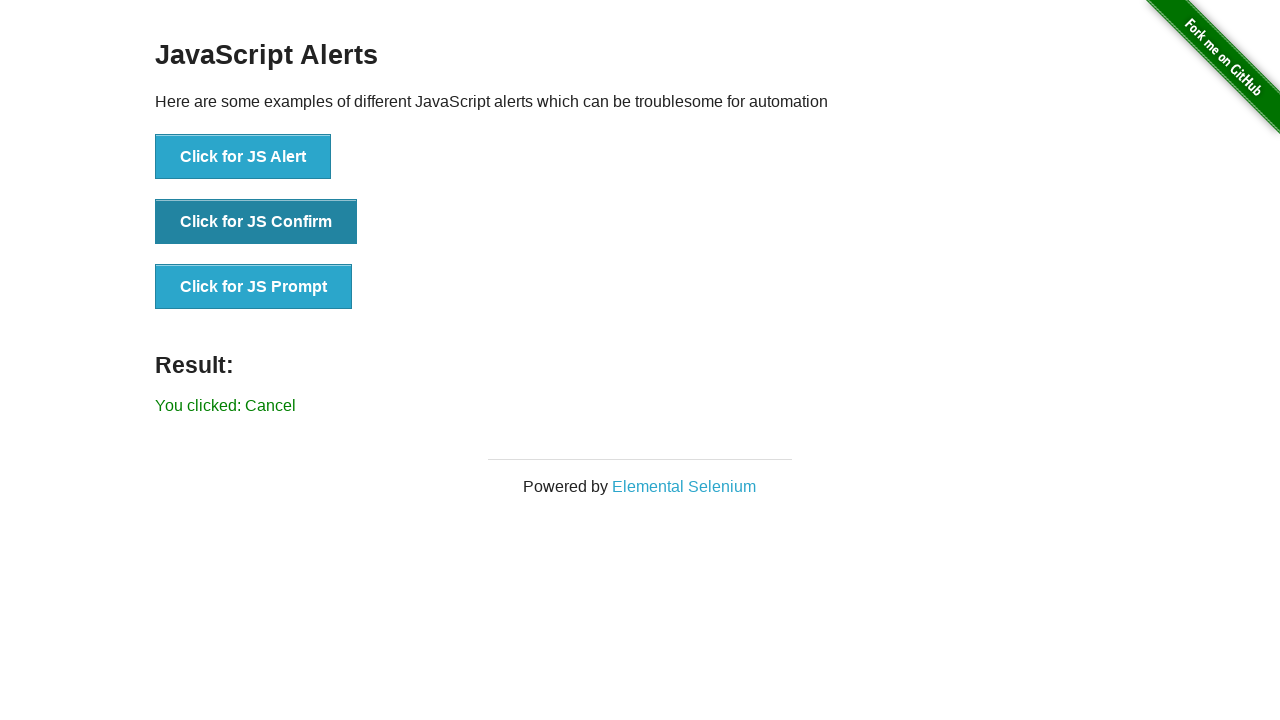

Result message updated after dismissing confirm alert
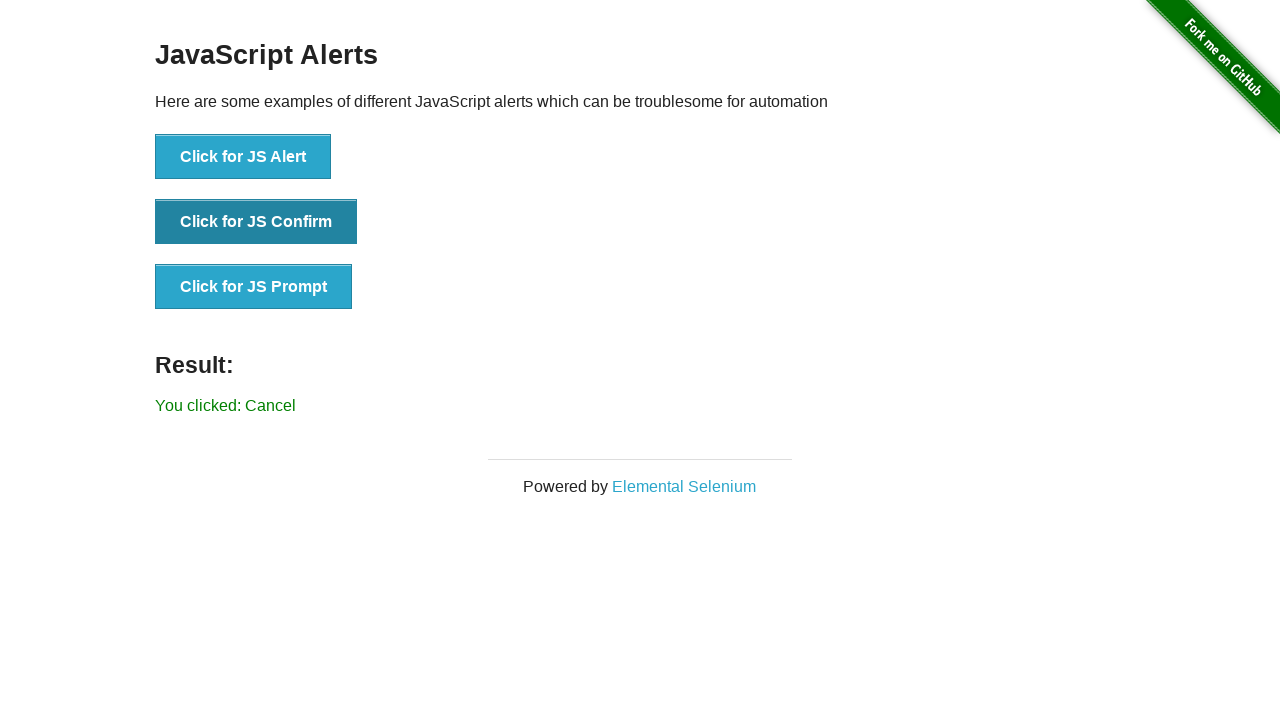

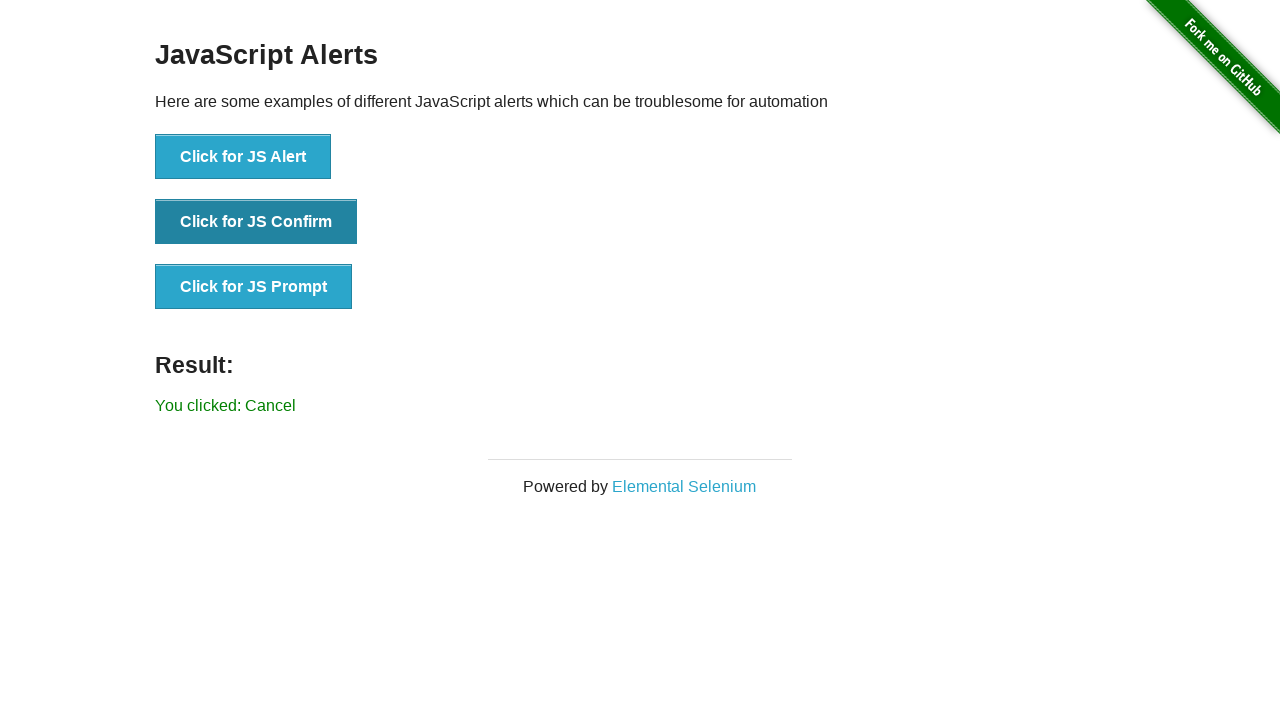